Tests that the Selenium homepage loads successfully by navigating to the site, maximizing the window, and verifying the body content is present.

Starting URL: https://selenium.dev/

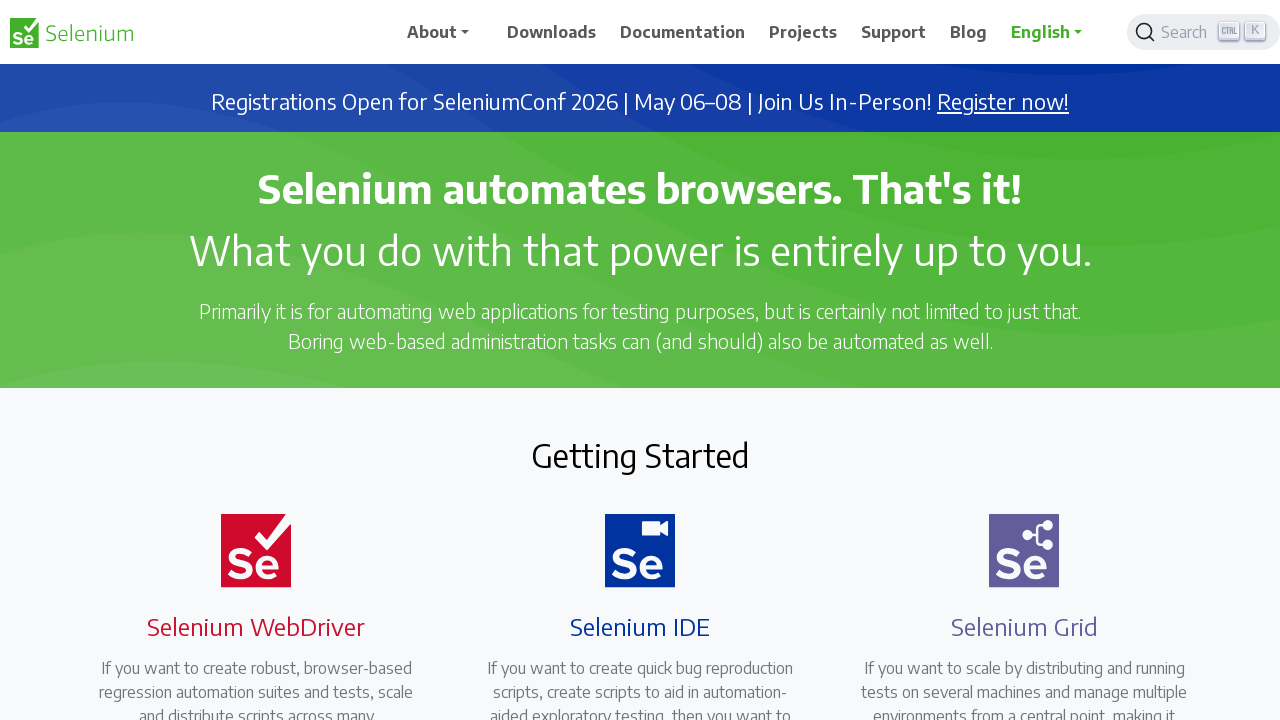

Navigated to Selenium homepage (https://selenium.dev/)
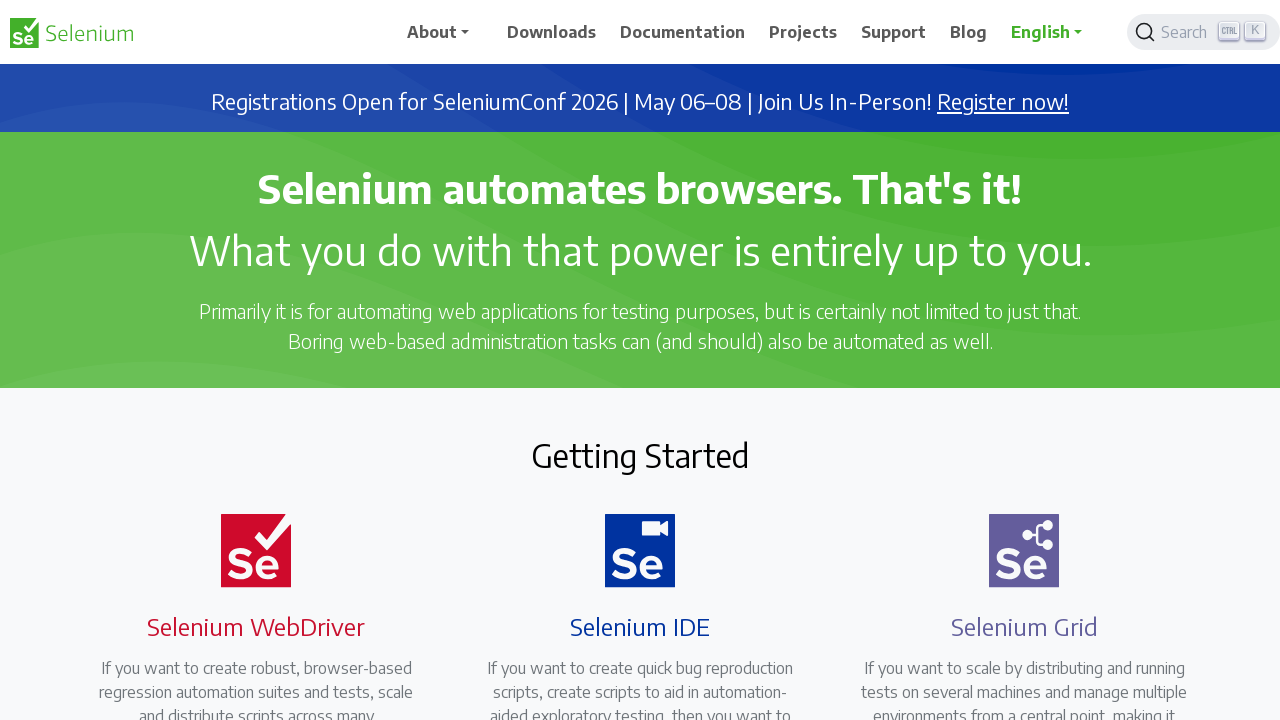

Page body element loaded successfully
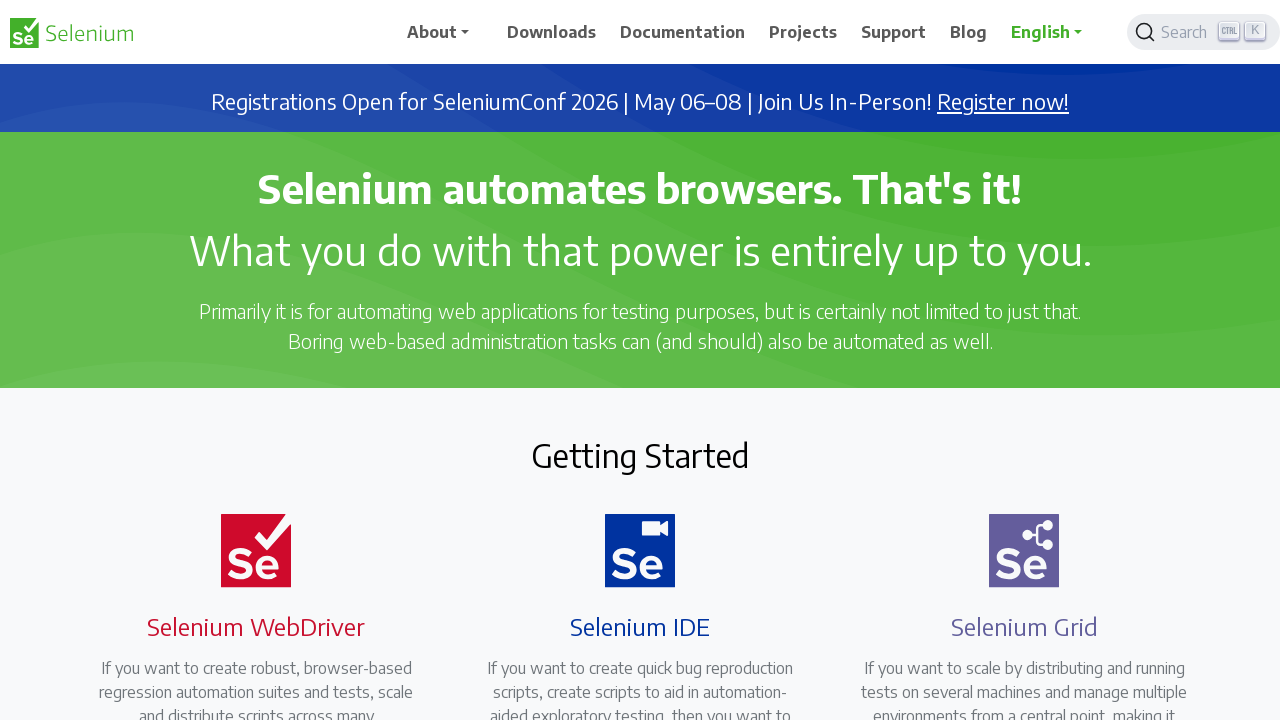

Retrieved body text content from loaded page
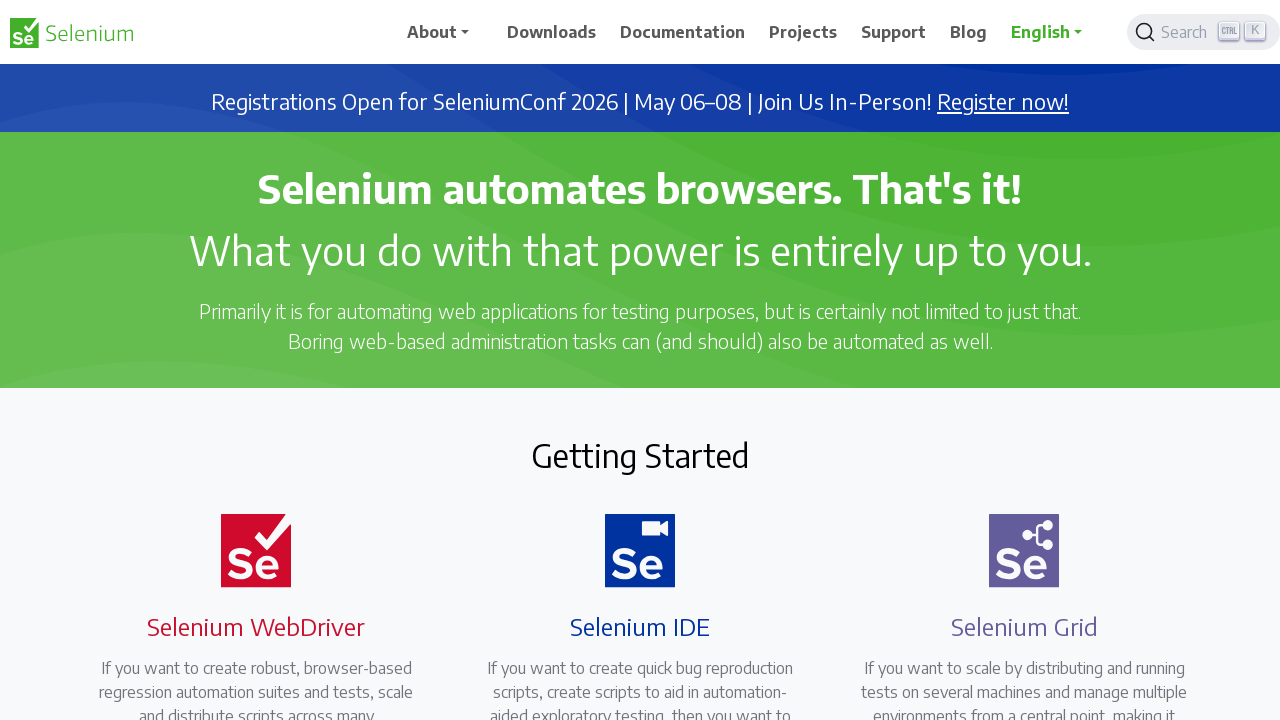

Set viewport to 1920x1080 (maximized window size)
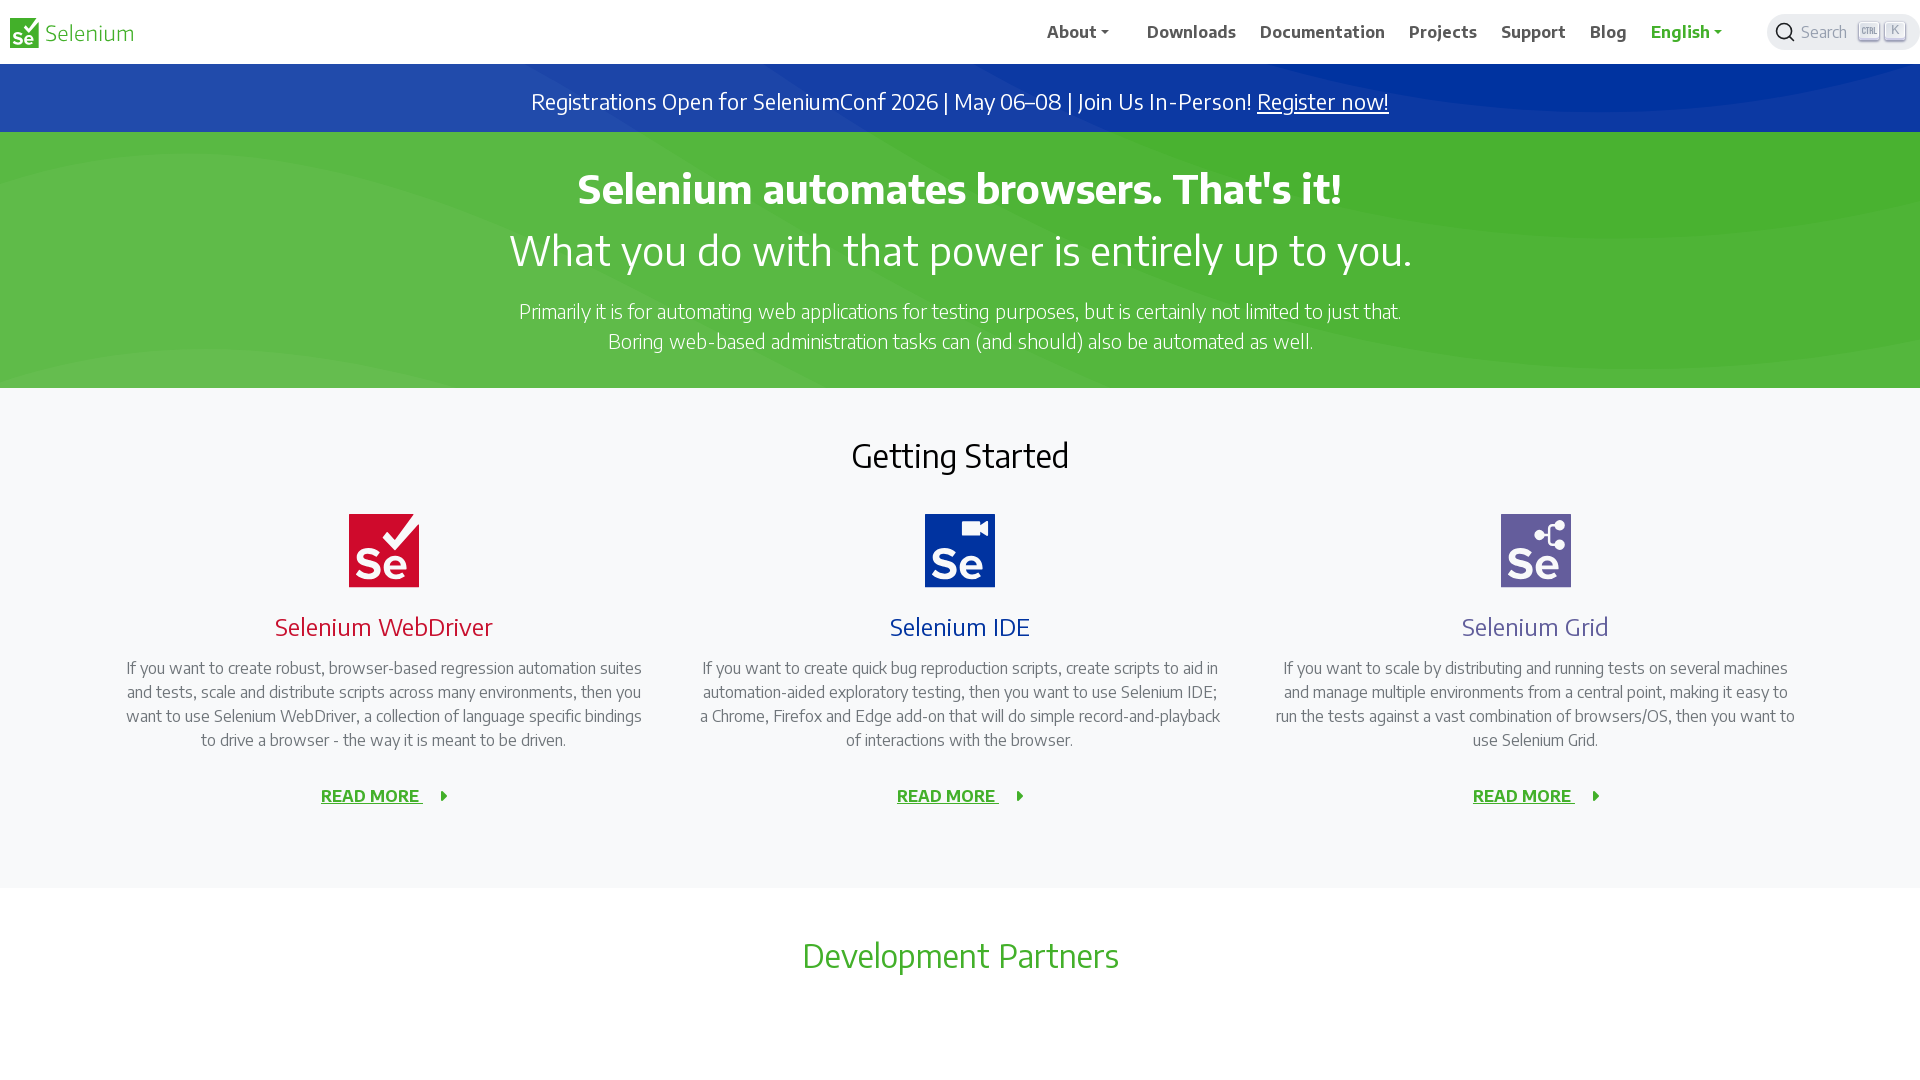

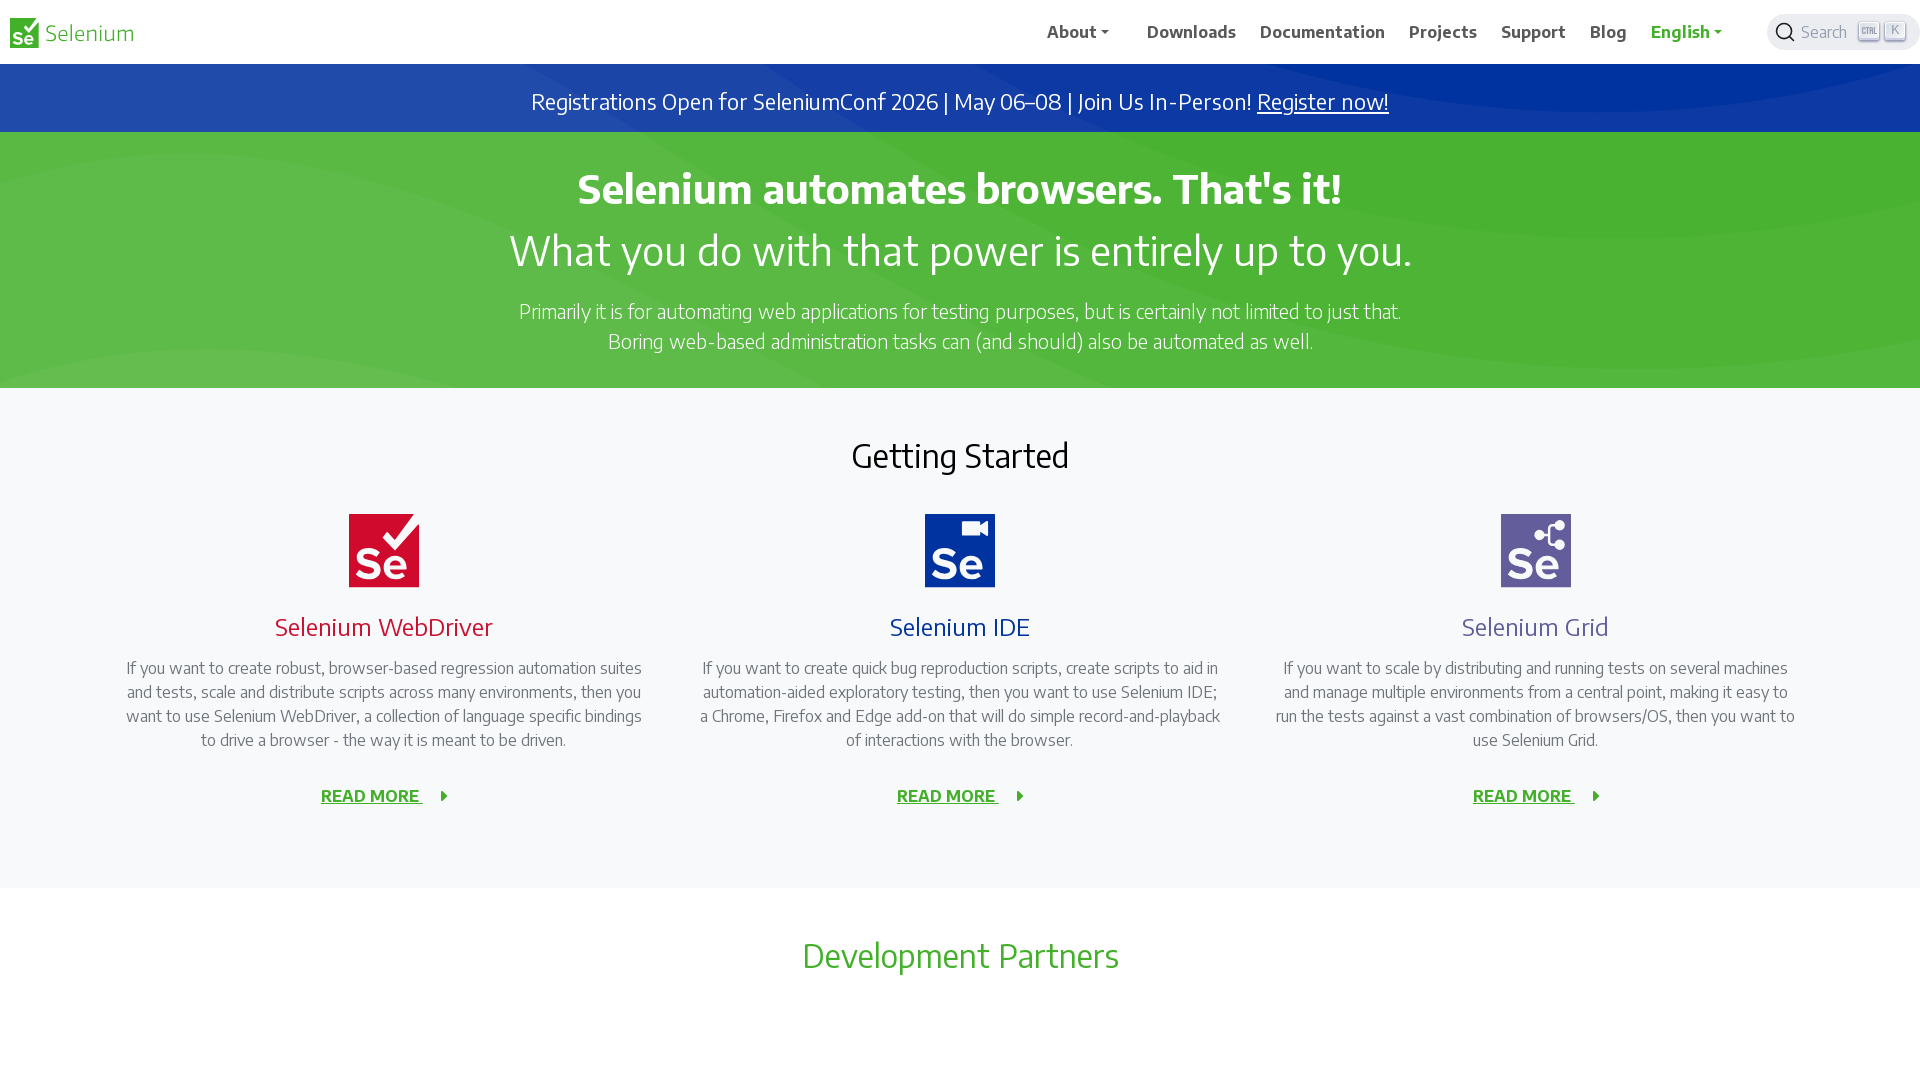